Simple test that navigates to Platzi's homepage and verifies the page loads successfully

Starting URL: https://www.platzi.com

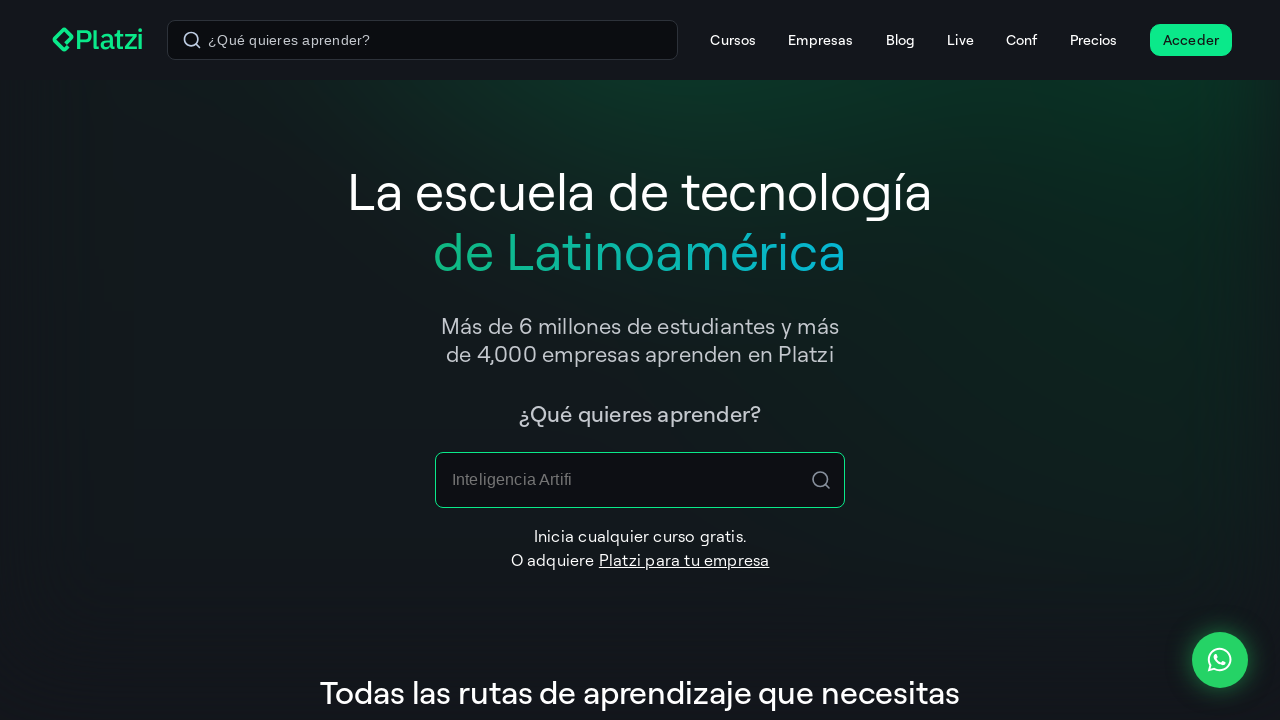

Page DOM content loaded
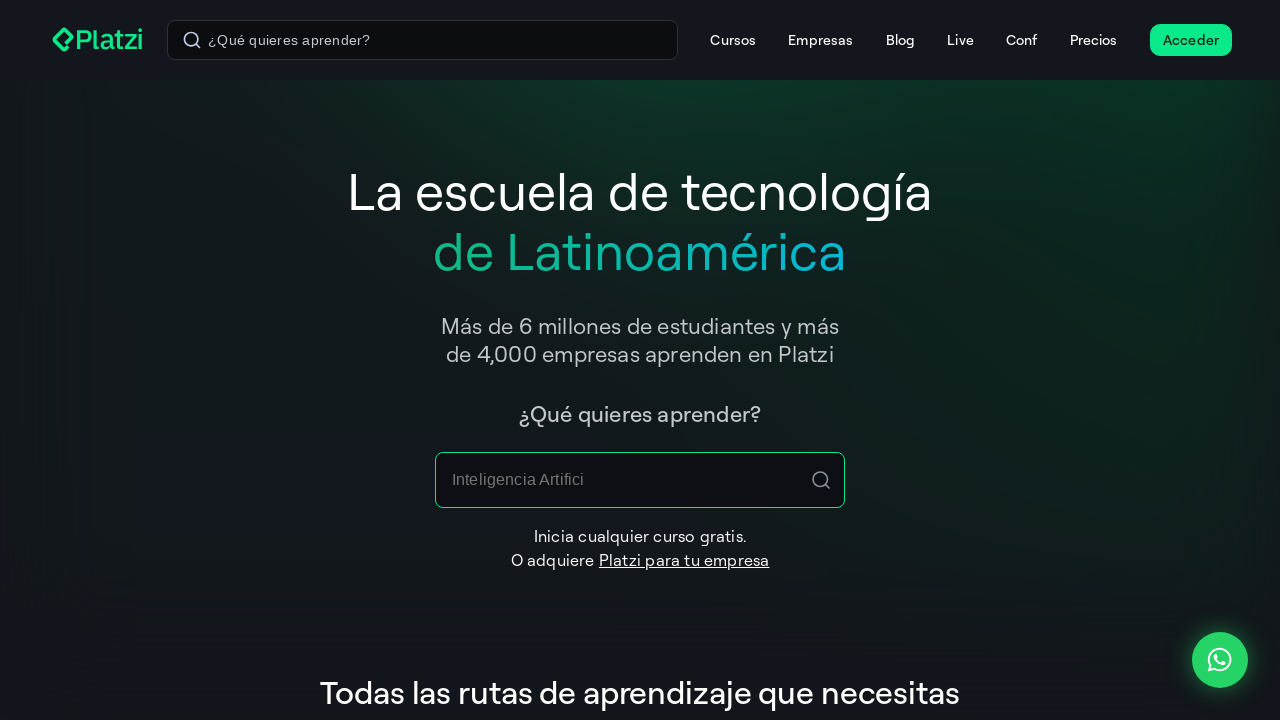

Body element found - Platzi homepage loaded successfully
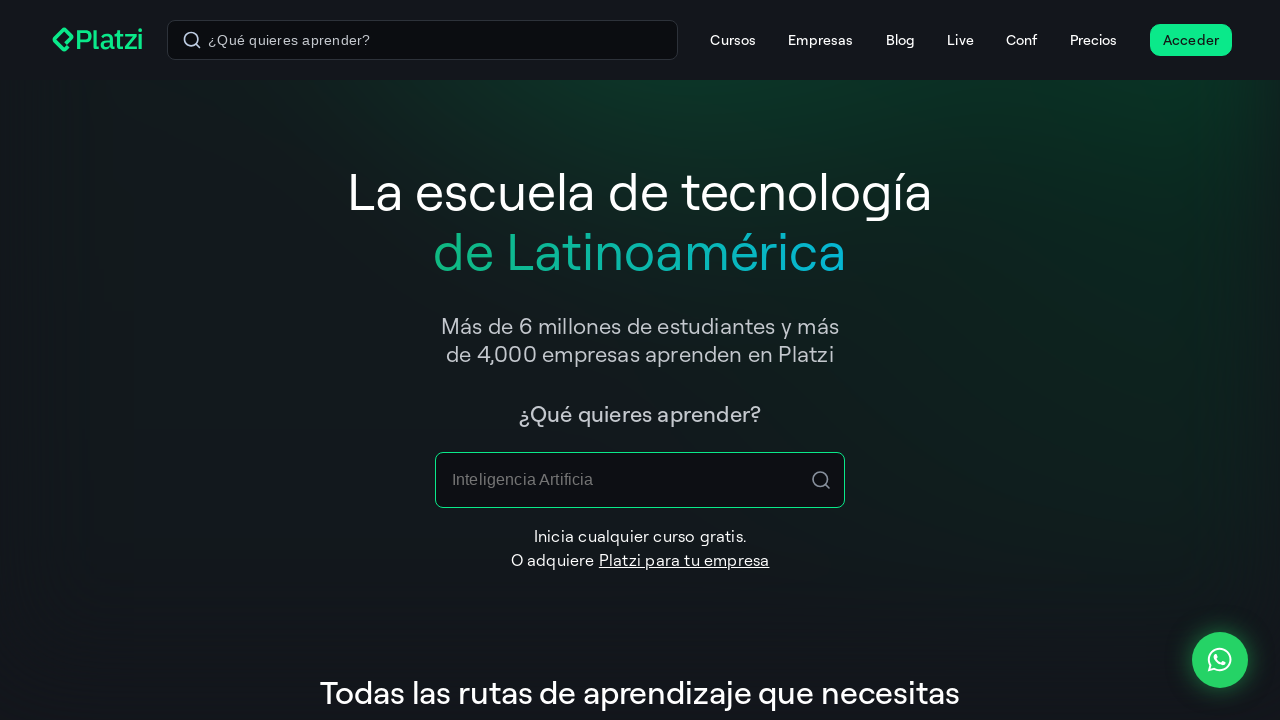

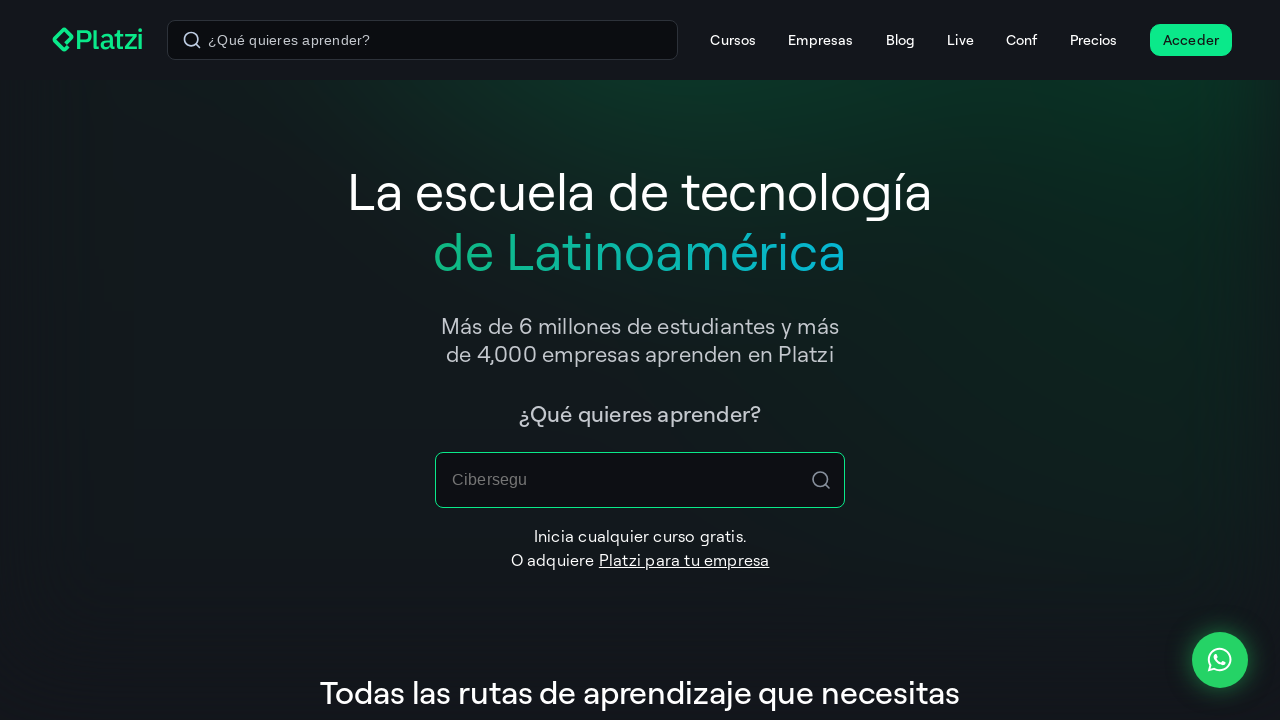